Tests a survey access form by filling in course code, section number, and faculty ID fields with multiple sets of test data, then submitting the form for each set.

Starting URL: https://www.cmpsprojectgroup1.com/rndsurvey/home.html

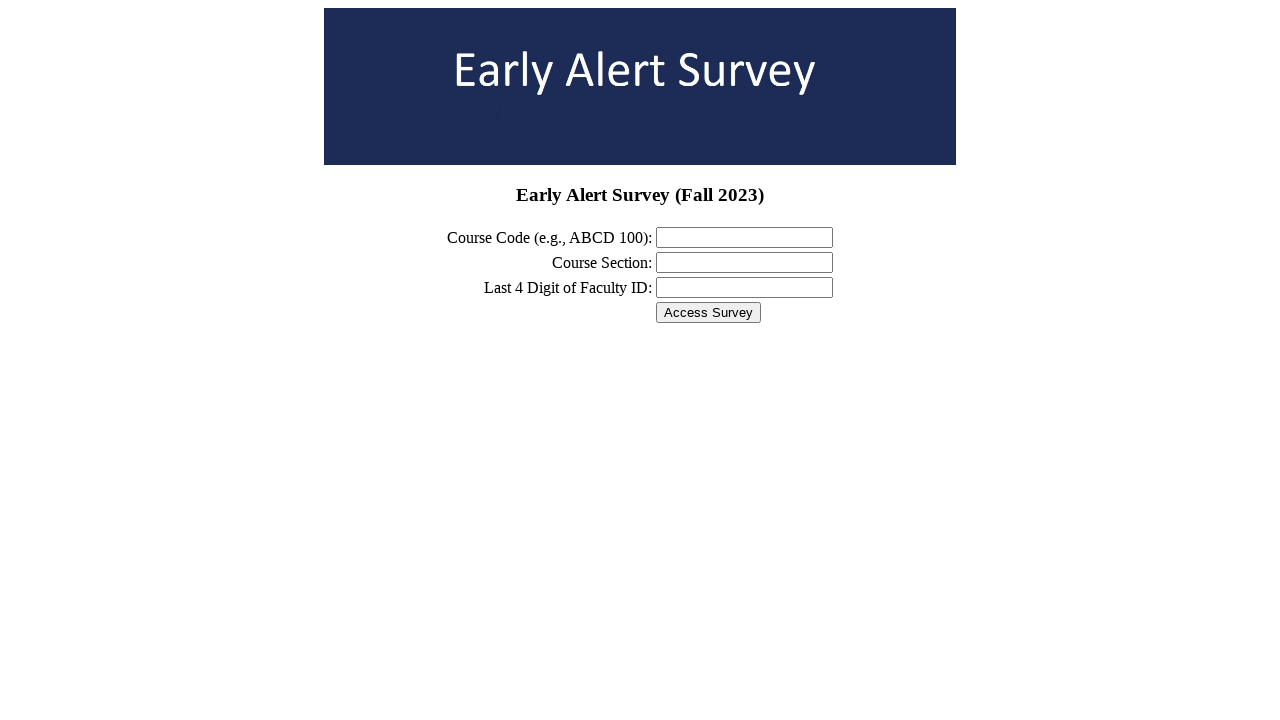

Filled course code field with 'SWEN 100' on input[name='ccode']
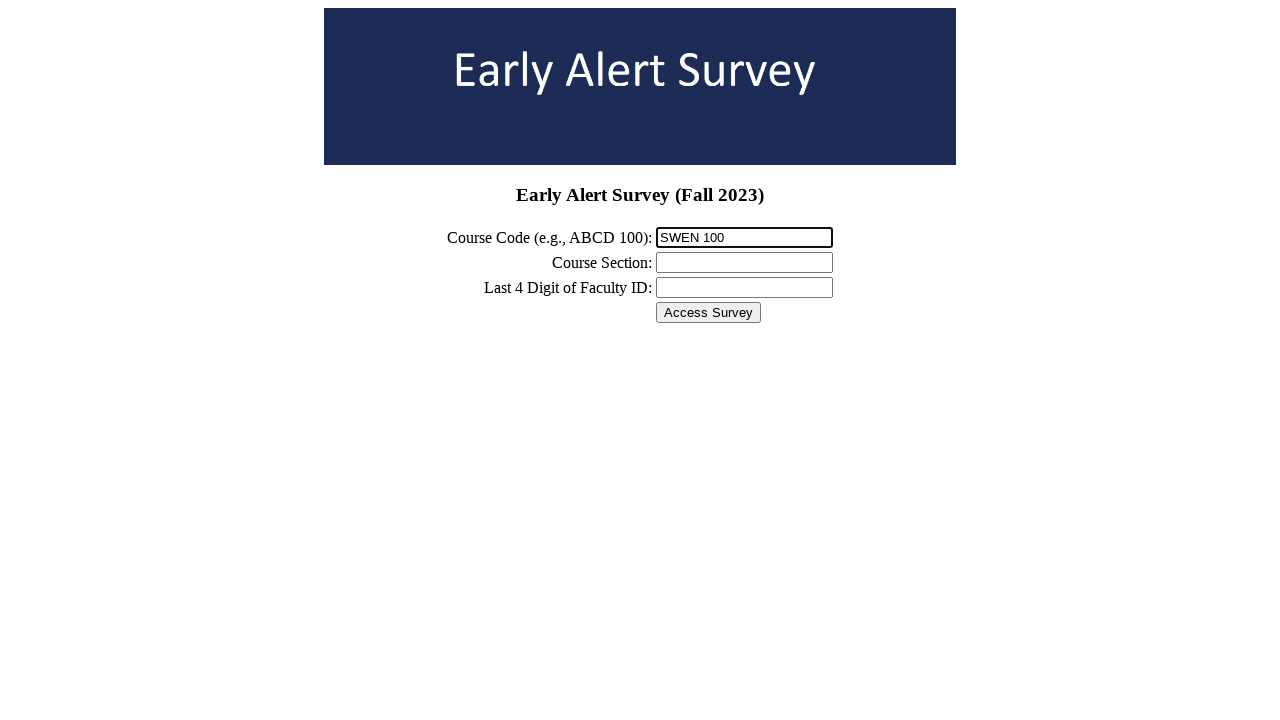

Filled section field with '1' on input[name='sec']
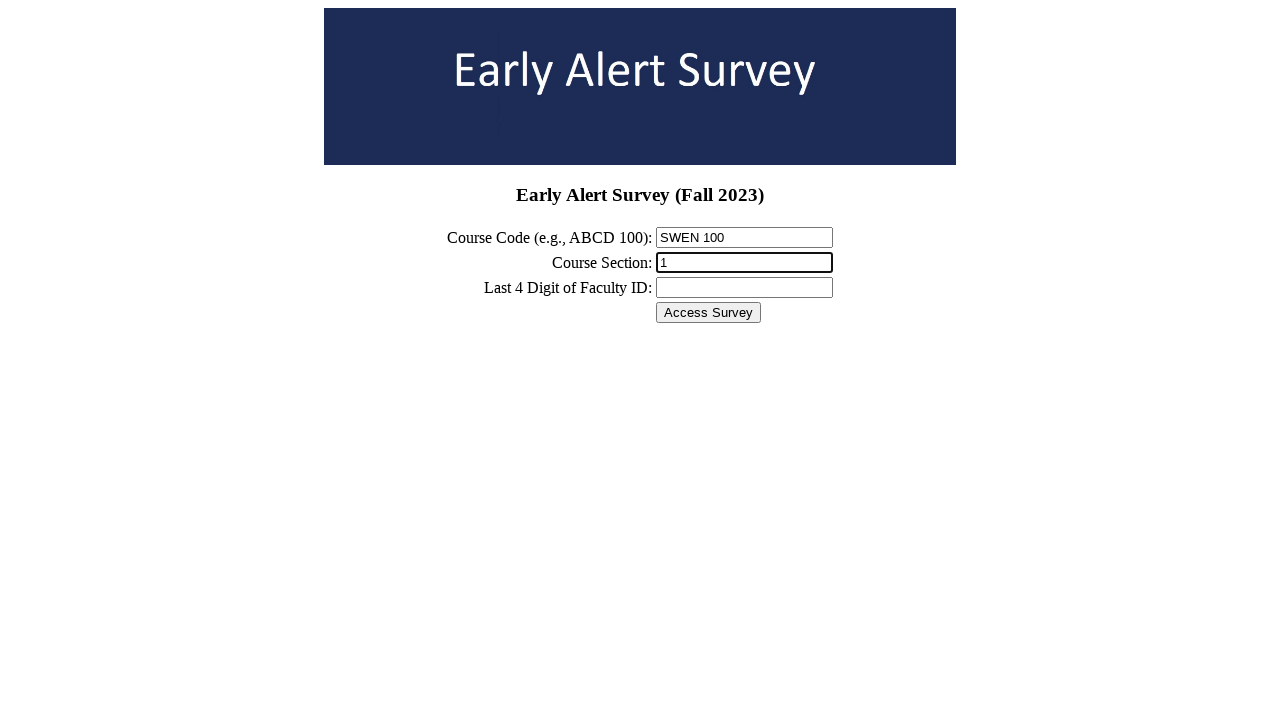

Filled faculty ID field with '1234' on input[name='facid']
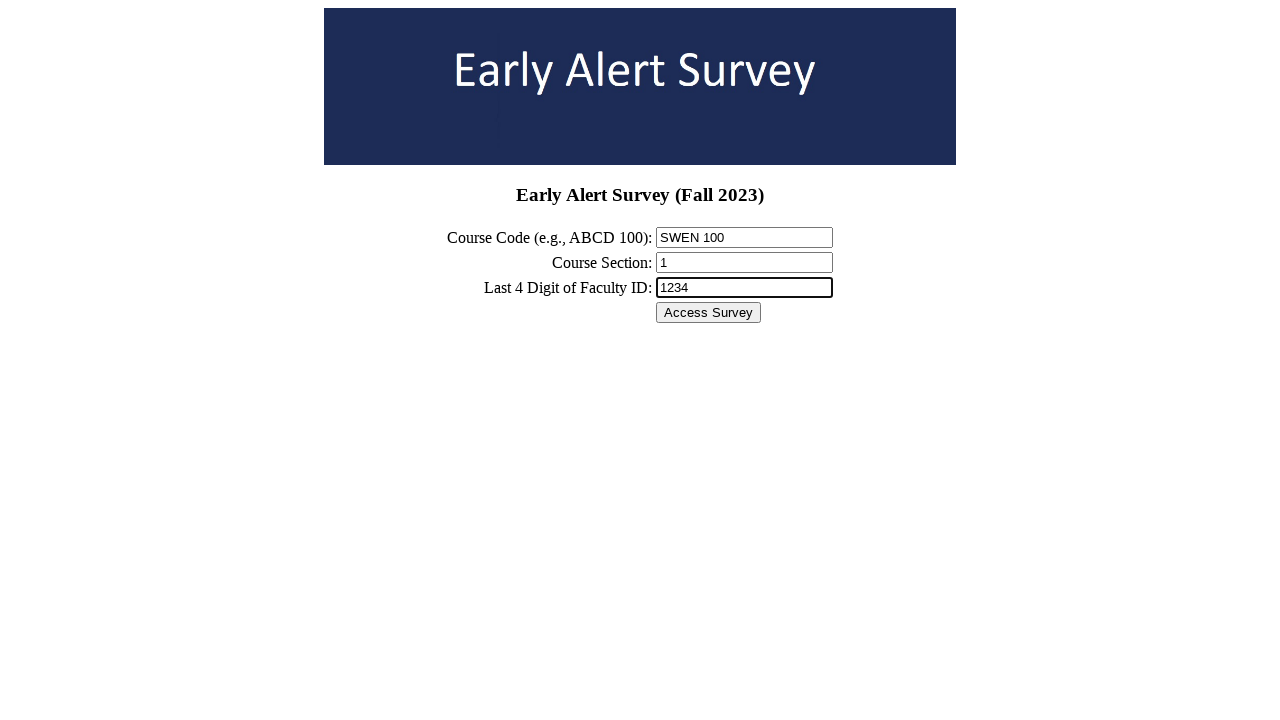

Clicked access survey button to submit form at (708, 313) on input[name='accesssurvey']
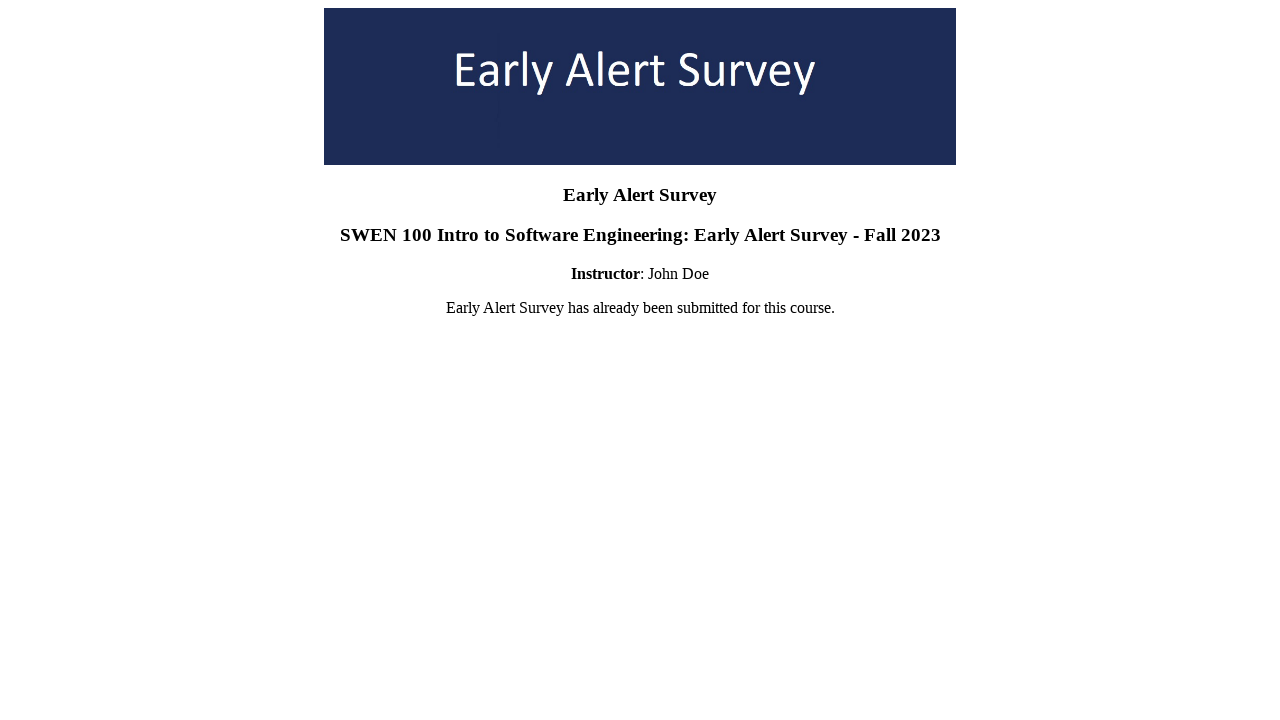

Opened new page for next test iteration
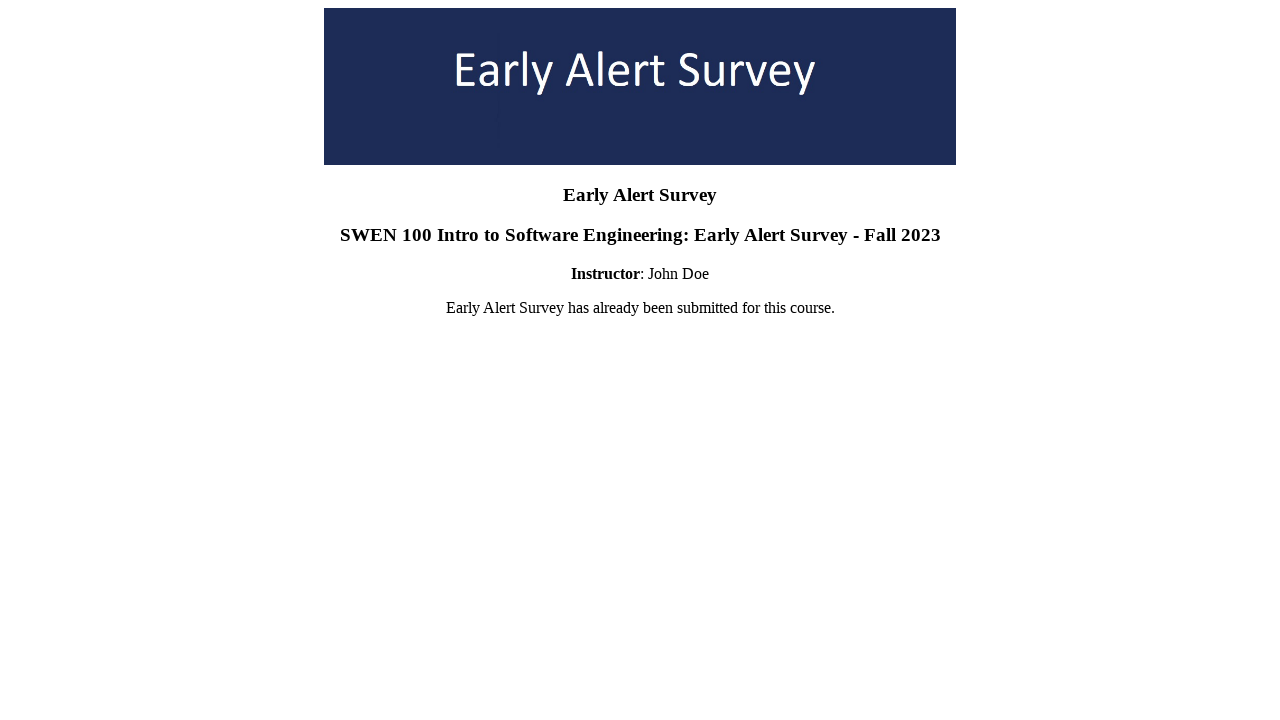

Navigated to survey home page for test iteration 2
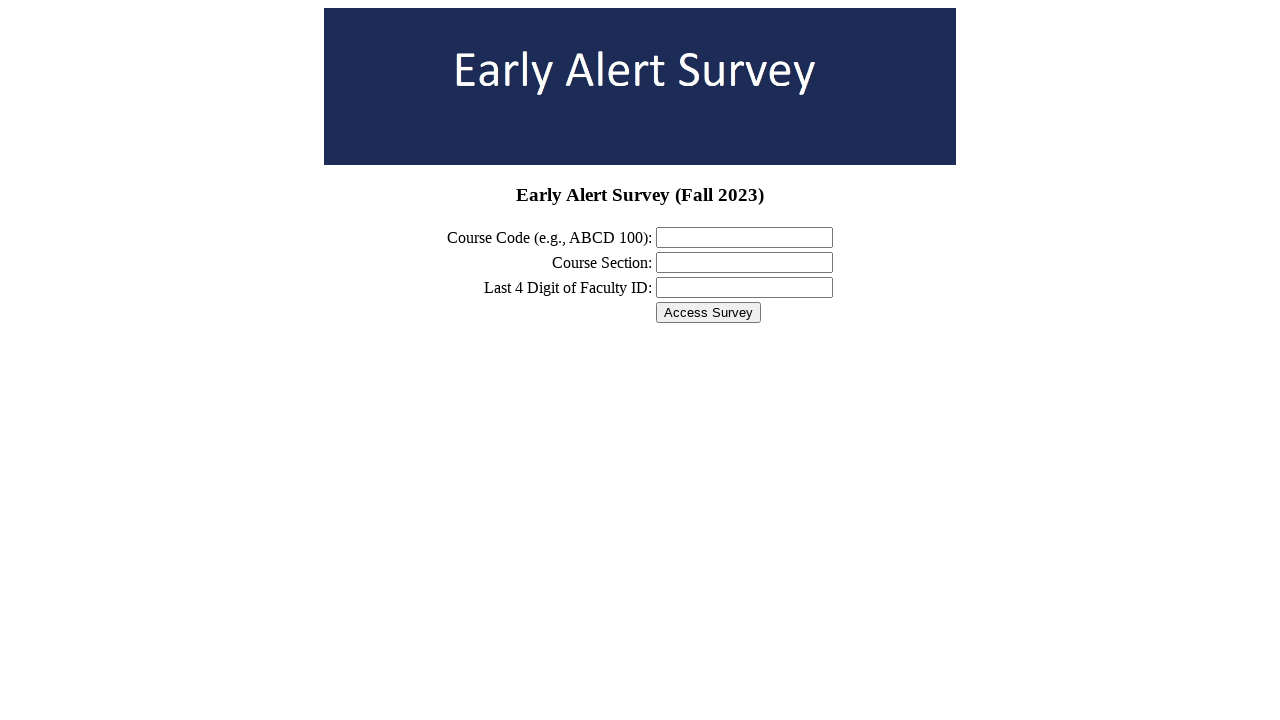

Filled course code field with 'SWEN100' on input[name='ccode']
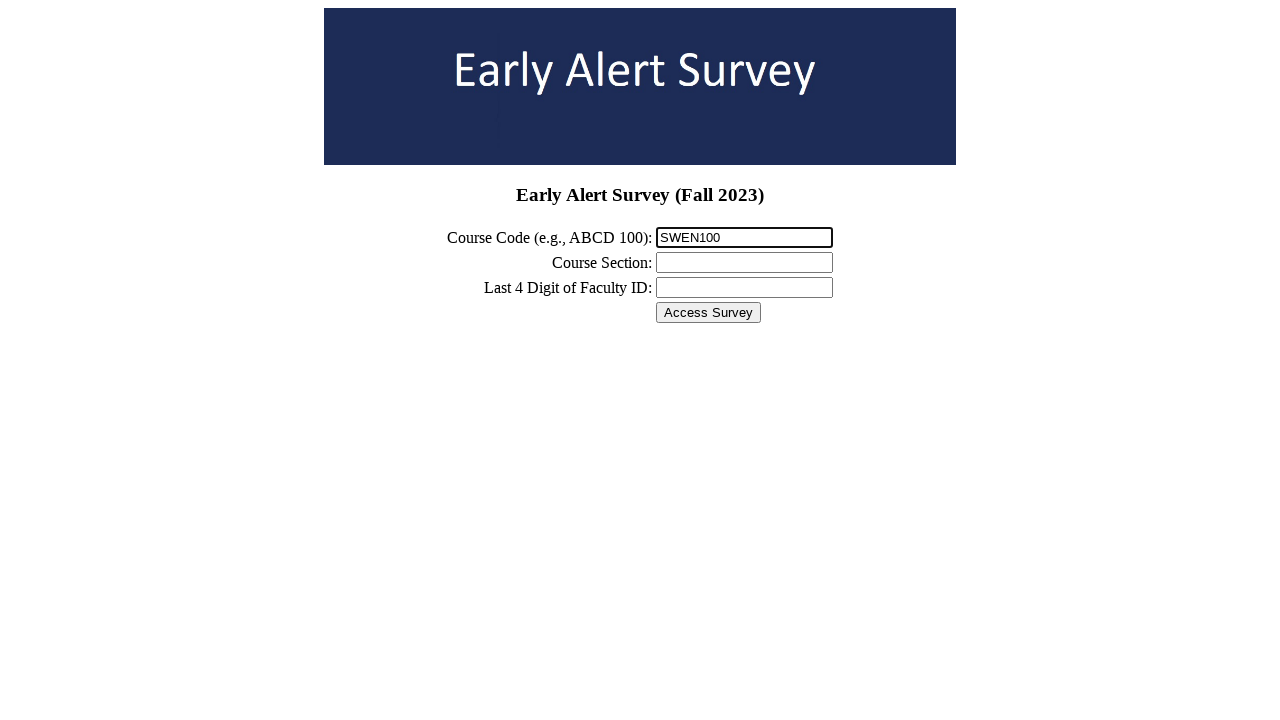

Filled section field with '1' on input[name='sec']
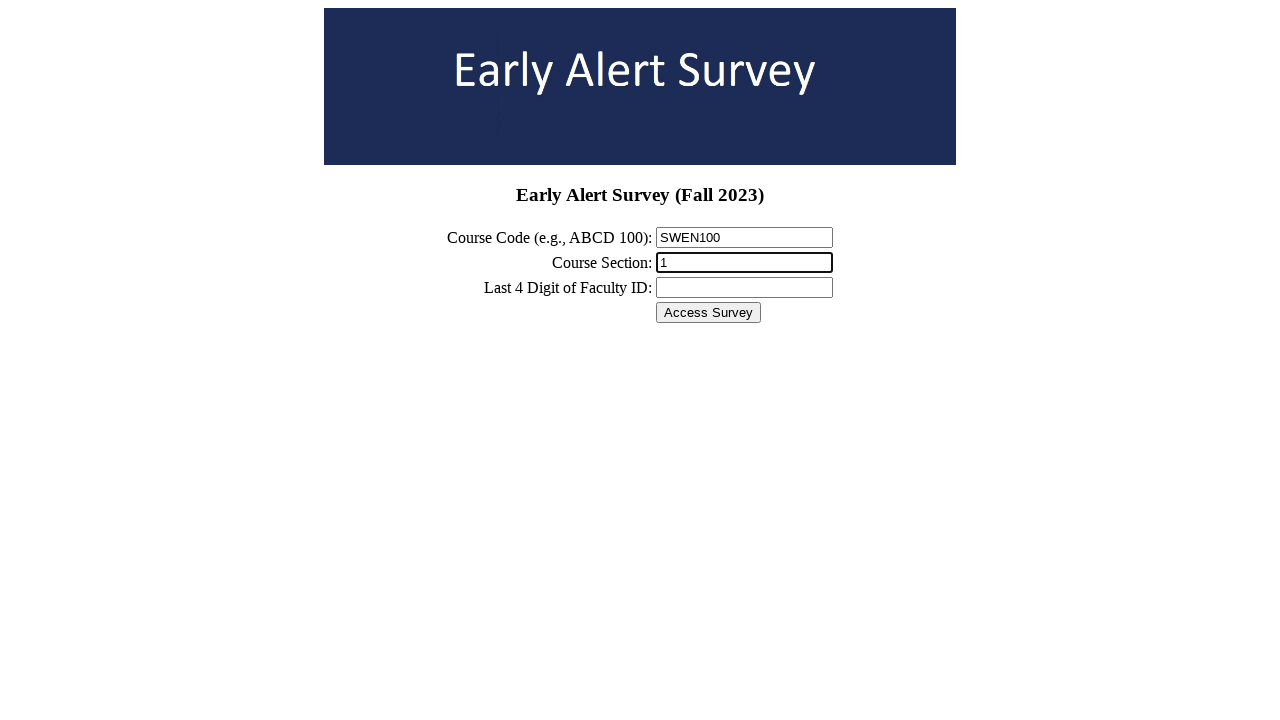

Filled faculty ID field with '1234' on input[name='facid']
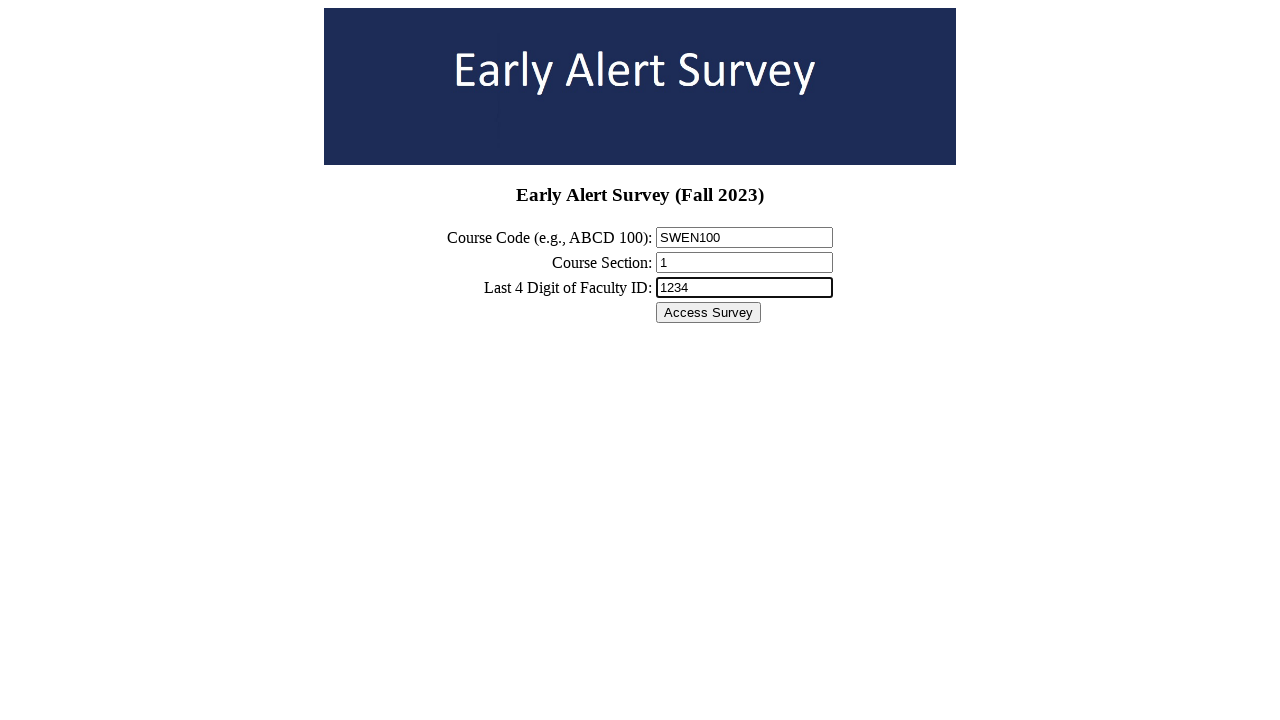

Clicked access survey button to submit form at (708, 313) on input[name='accesssurvey']
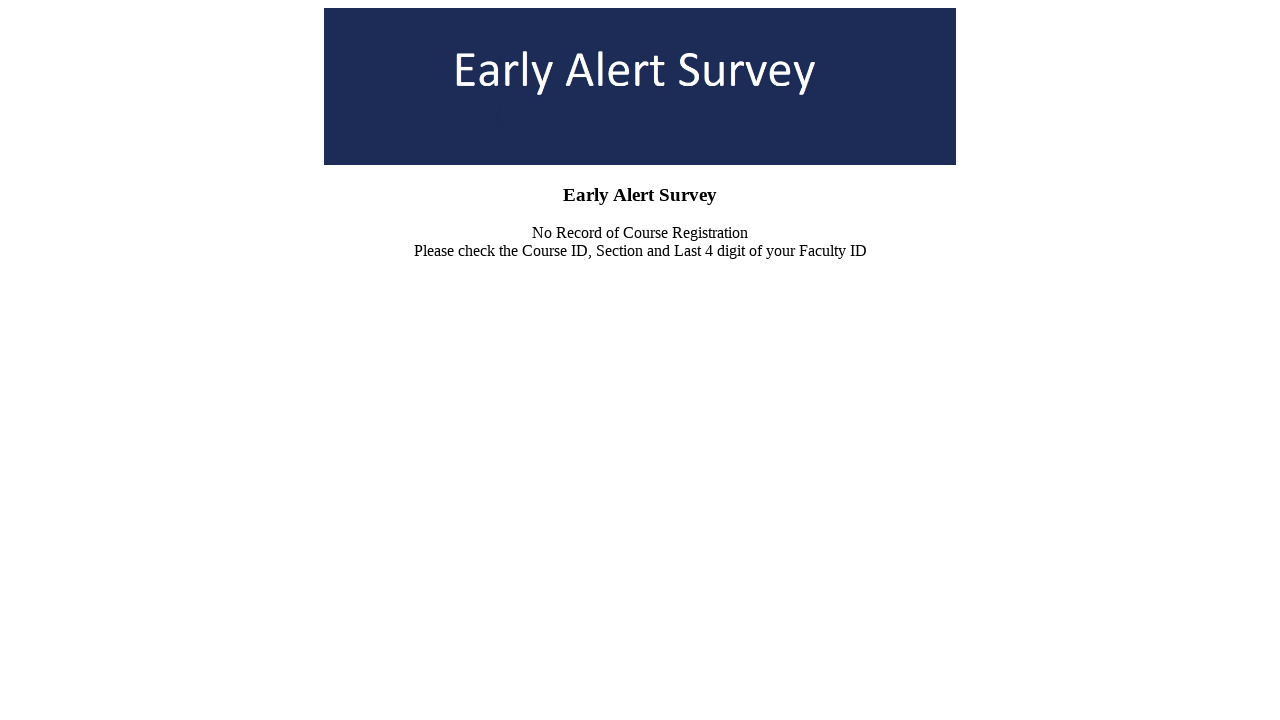

Opened new page for next test iteration
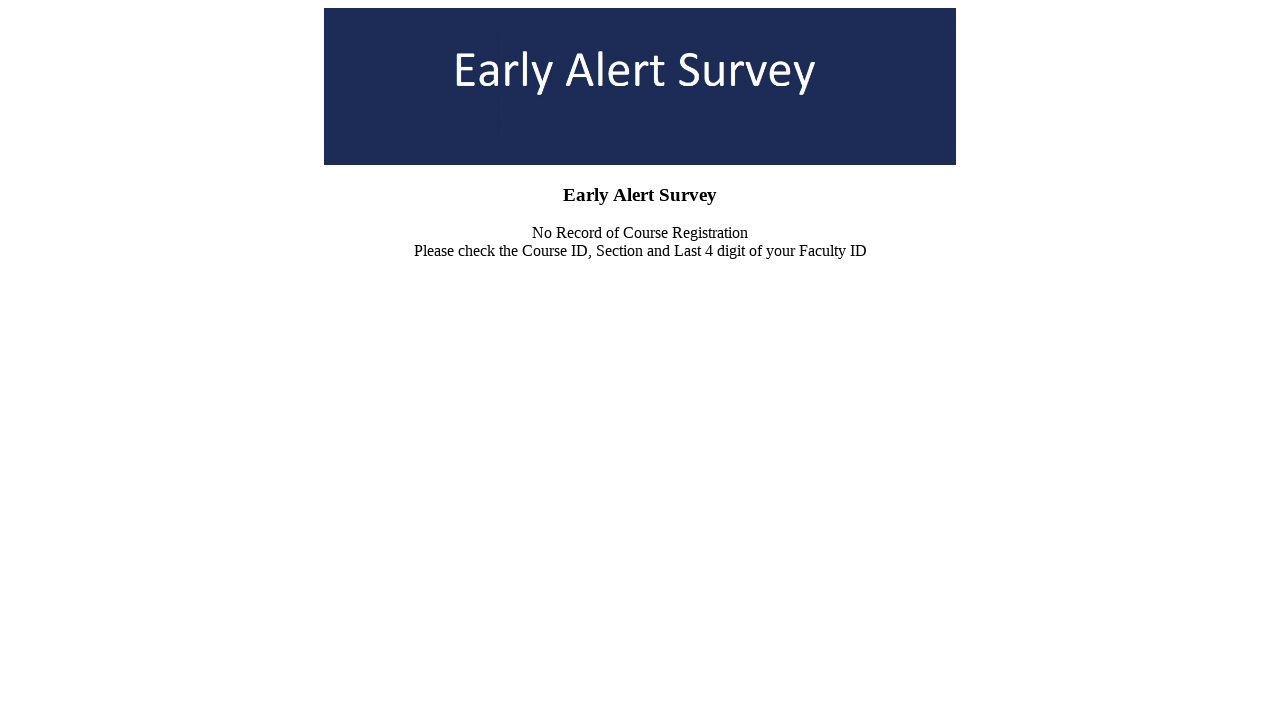

Navigated to survey home page for test iteration 3
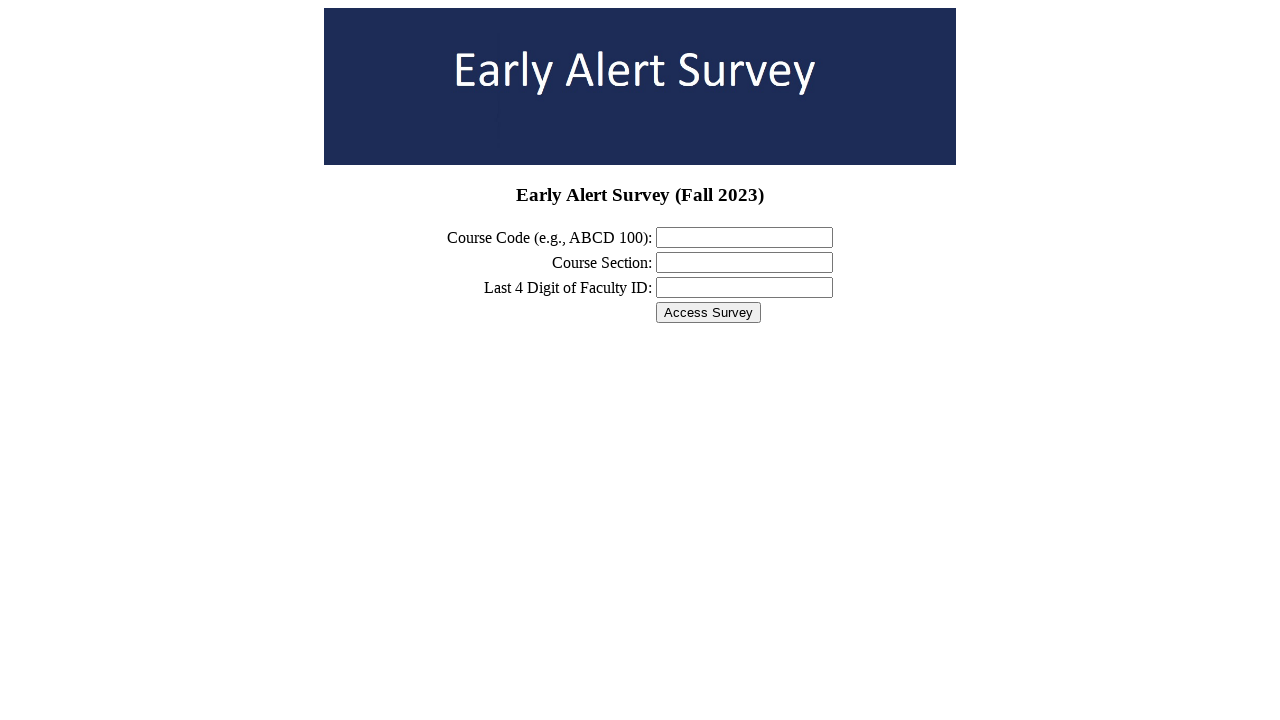

Filled course code field with 'SWEN 100' on input[name='ccode']
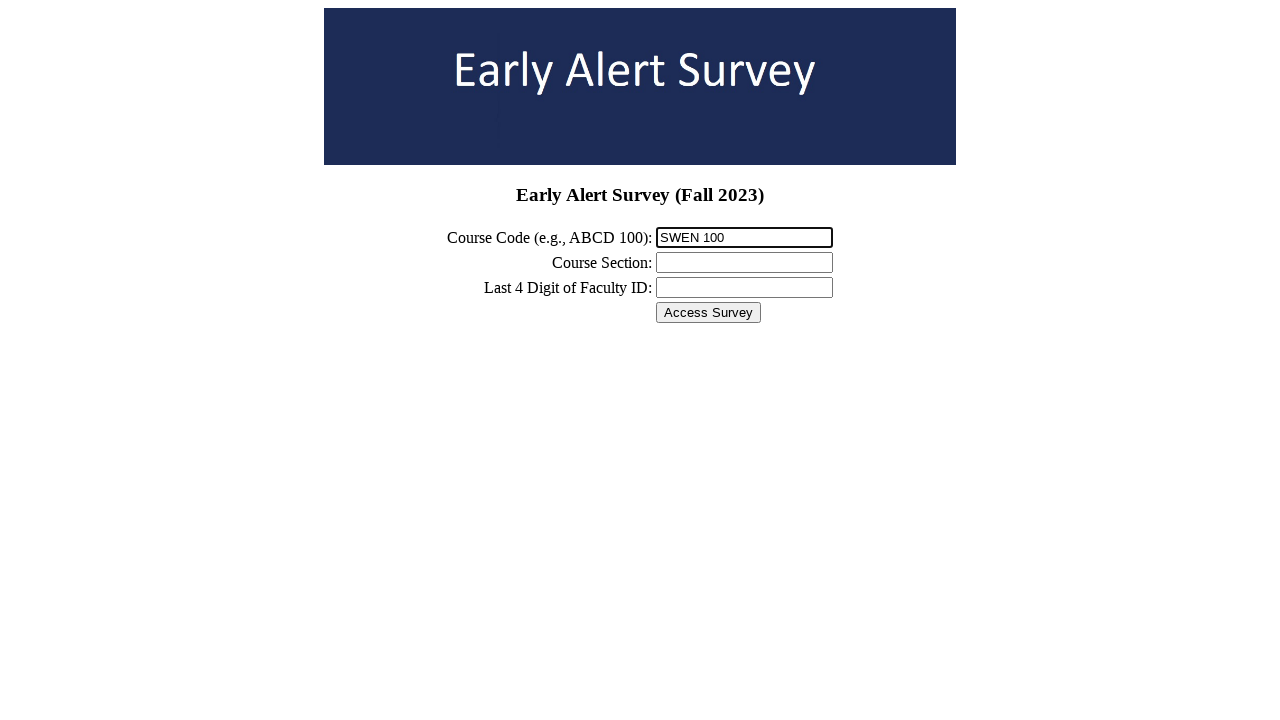

Filled section field with '2' on input[name='sec']
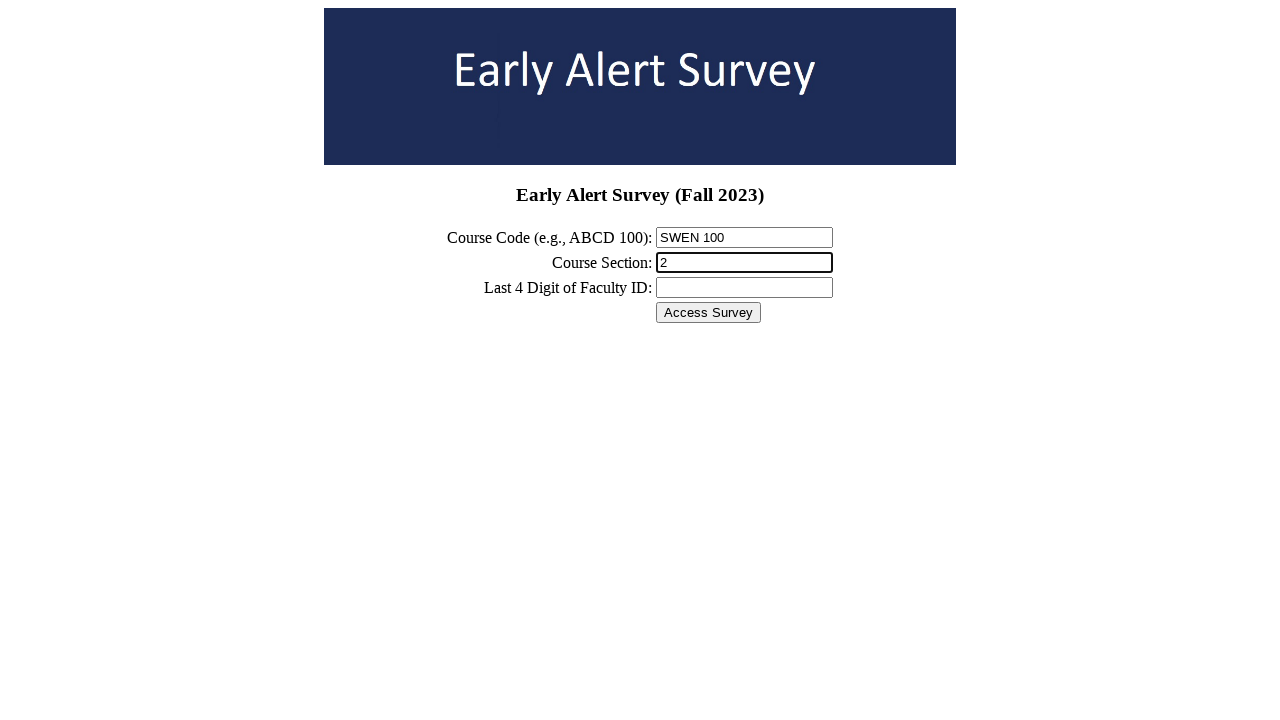

Filled faculty ID field with '1234' on input[name='facid']
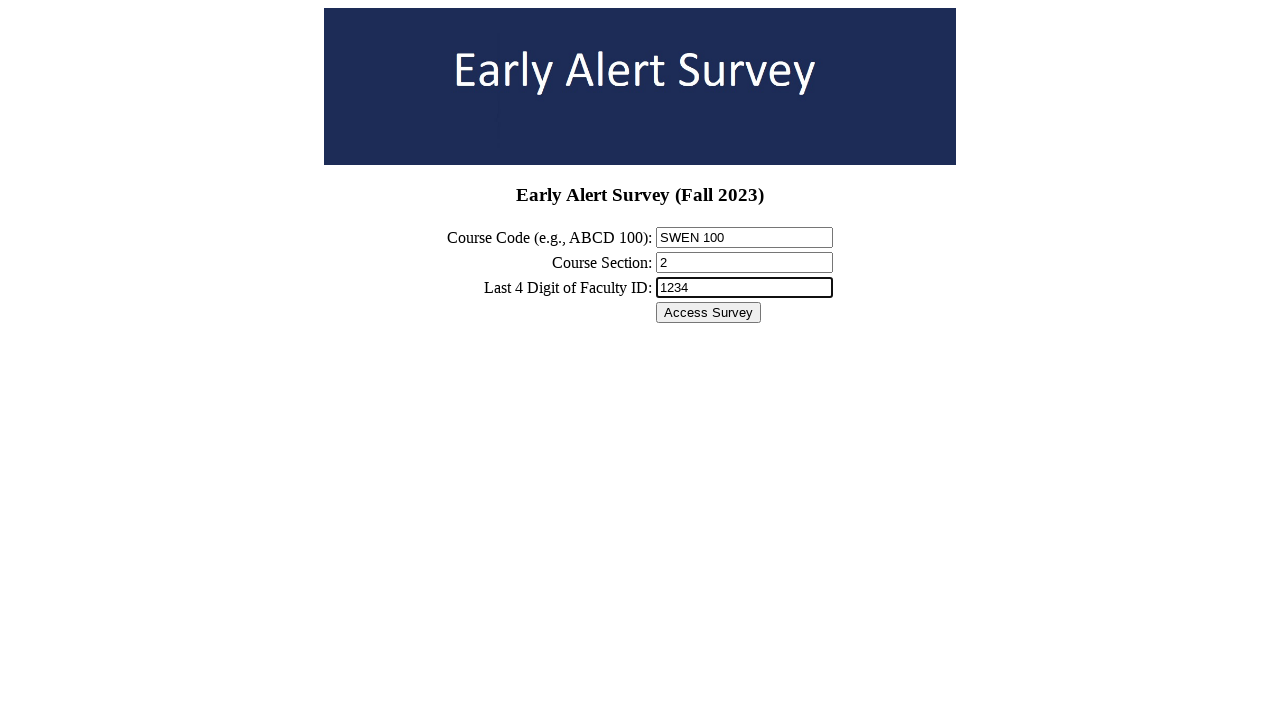

Clicked access survey button to submit form at (708, 313) on input[name='accesssurvey']
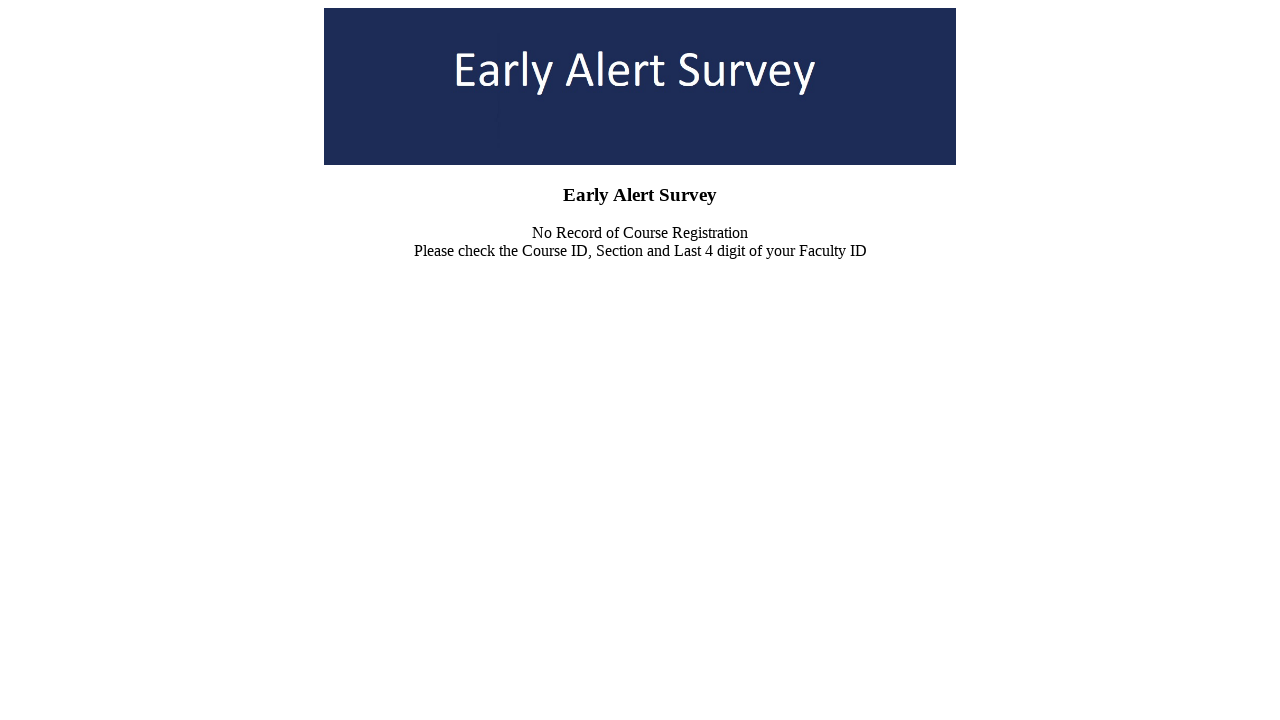

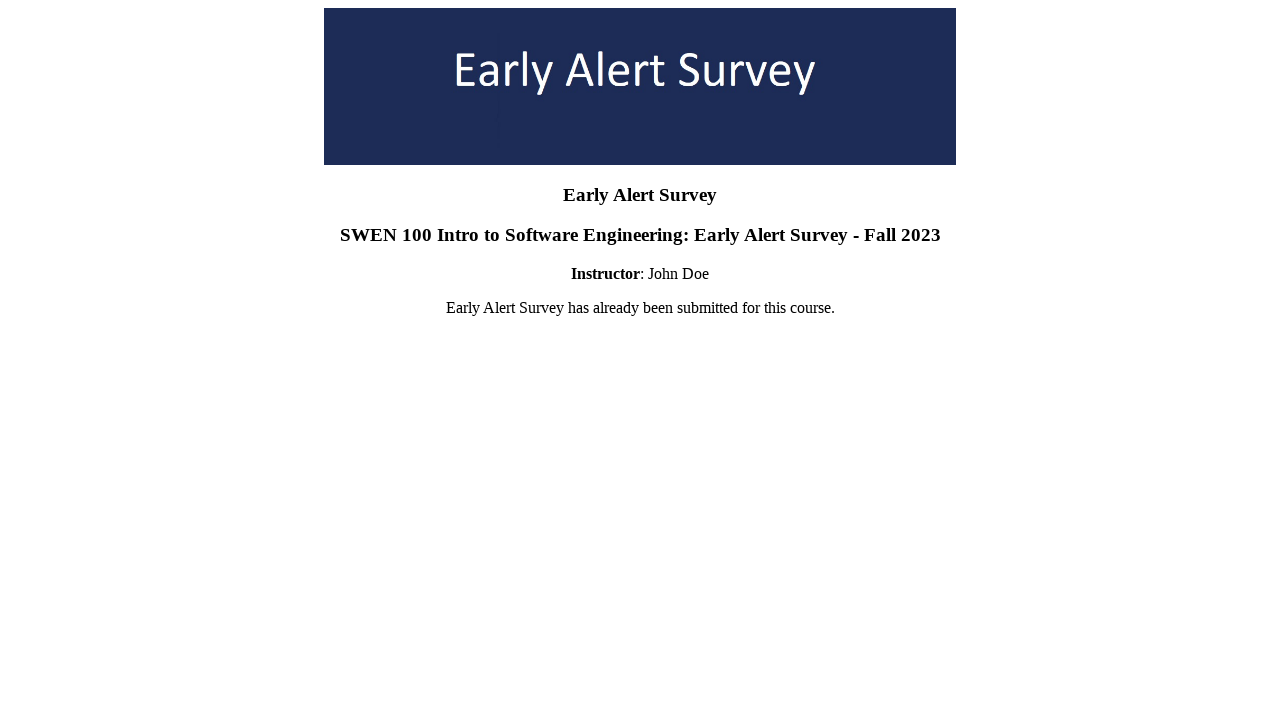